Tests that the Todo List App clears the text input field after adding a new item. It enters a todo item "buy some cheese", presses Enter to submit, and verifies the input field is cleared.

Starting URL: https://todo-app.serenity-js.org/

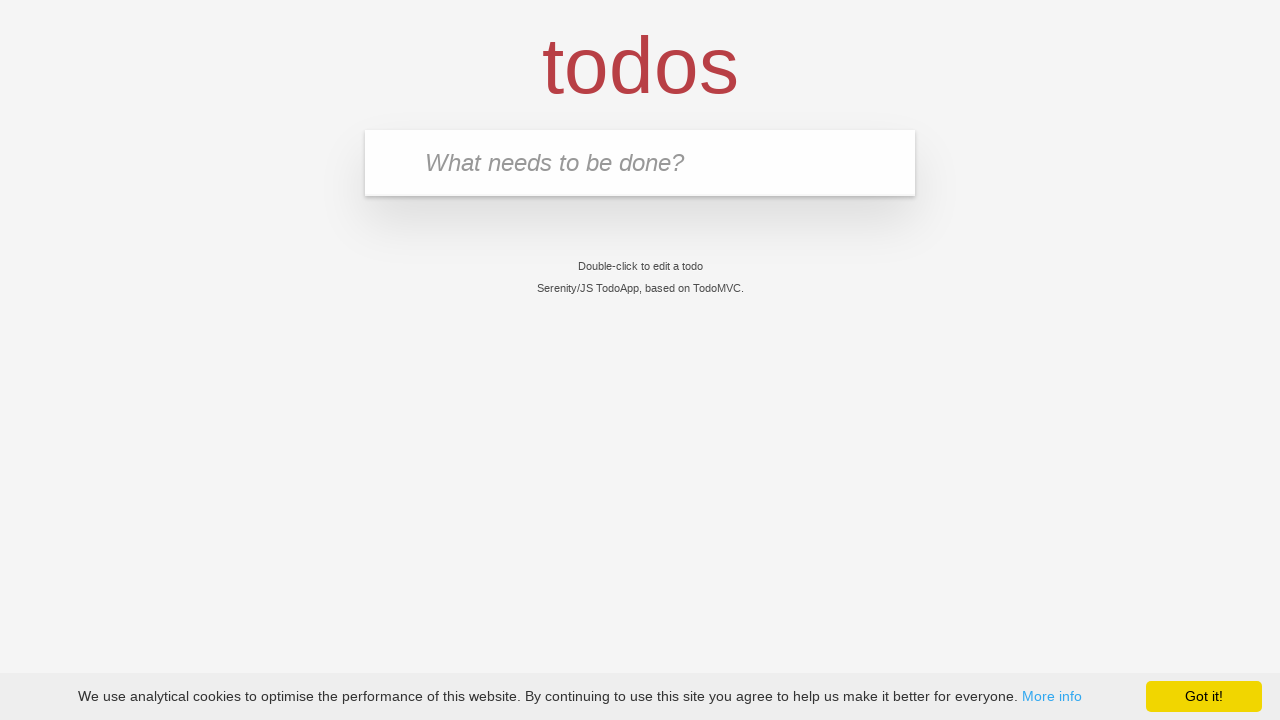

Filled todo input field with 'buy some cheese' on input.new-todo
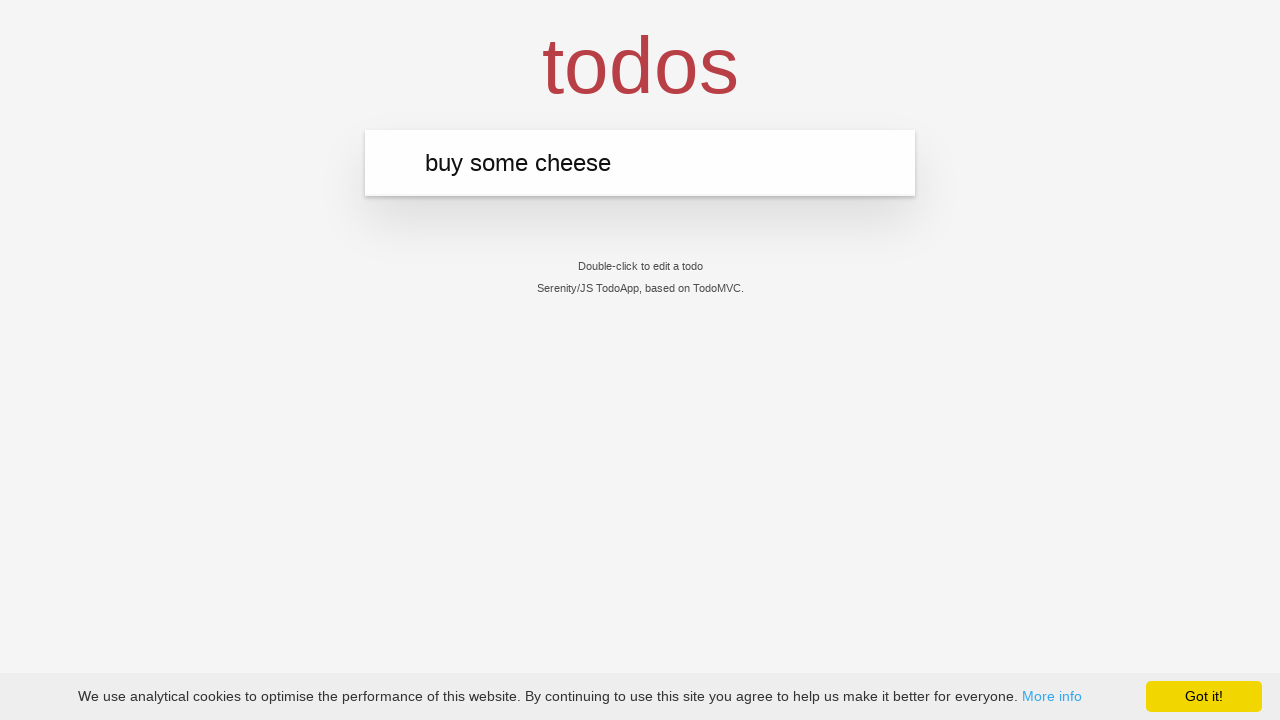

Pressed Enter to submit the todo item on input.new-todo
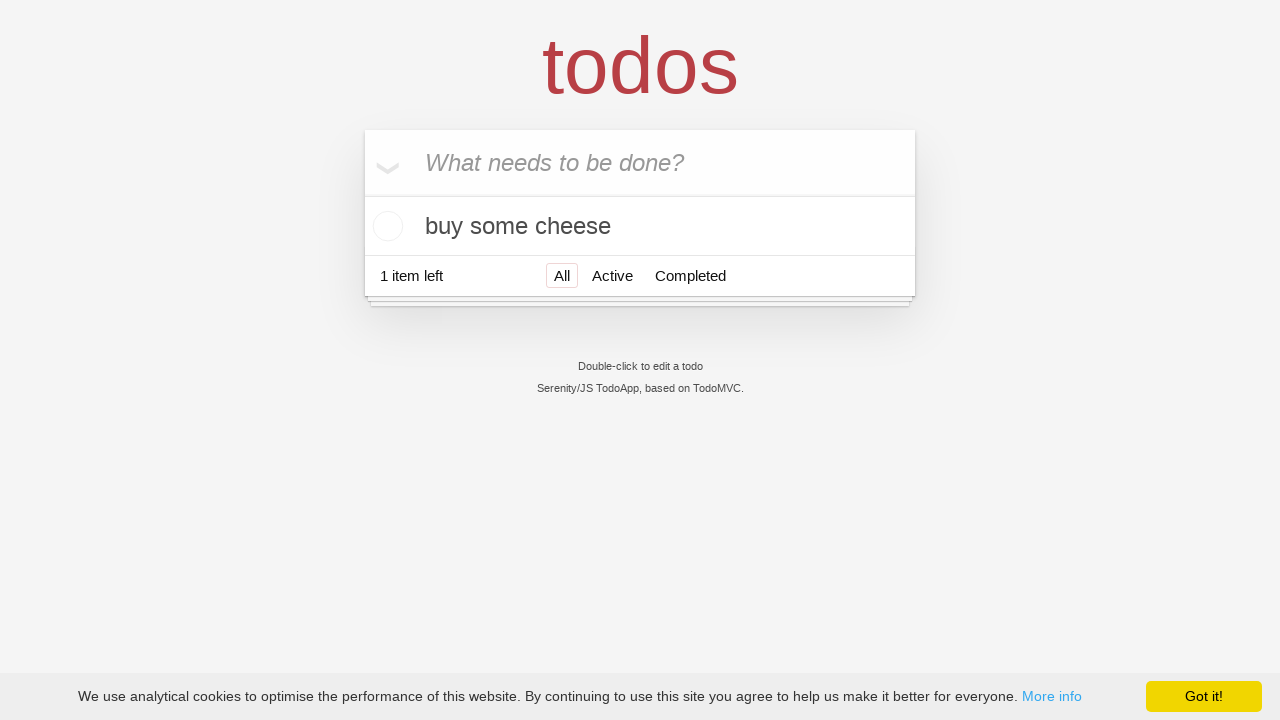

Verified todo item 'buy some cheese' appeared in the list
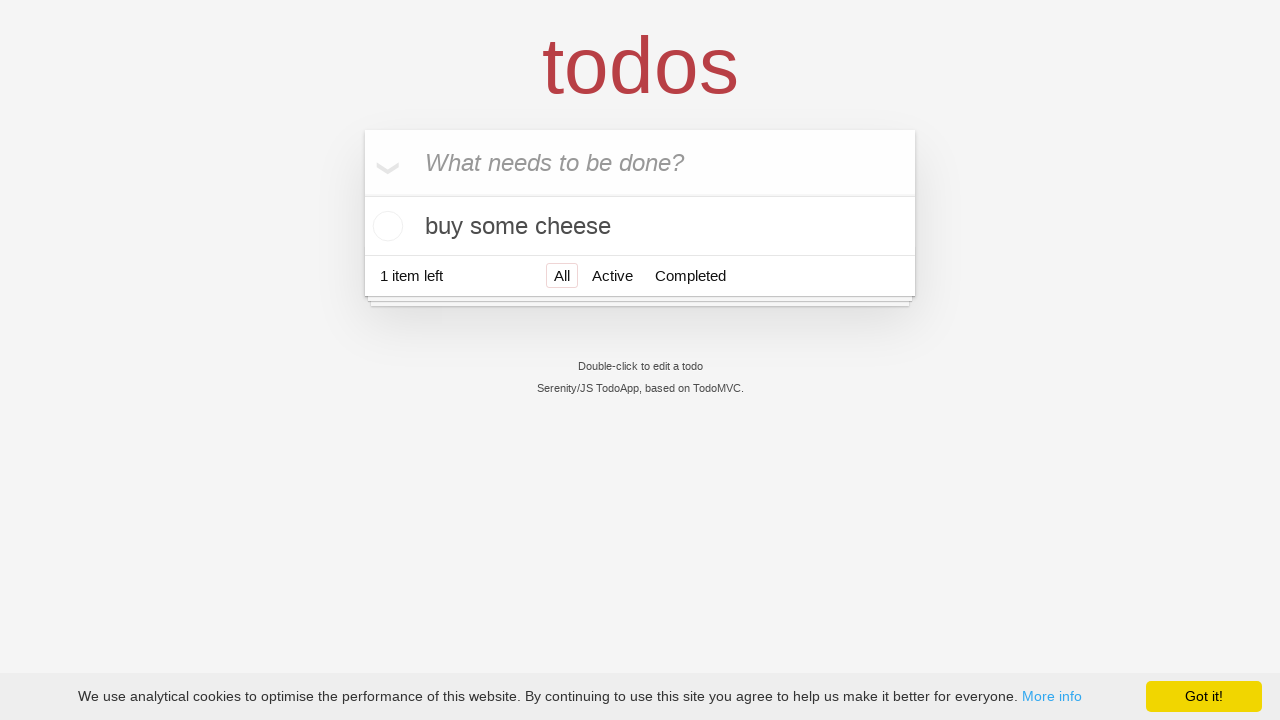

Retrieved input field value to verify it was cleared
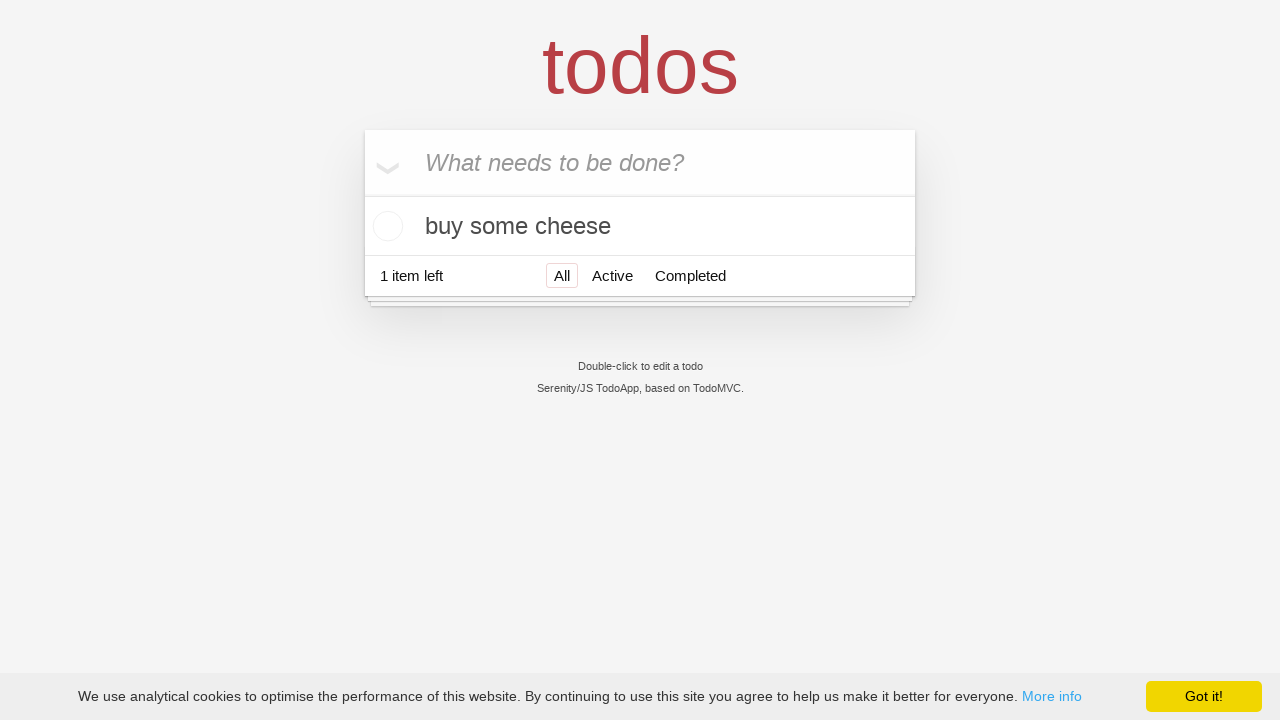

Asserted that the input field was successfully cleared after adding the item
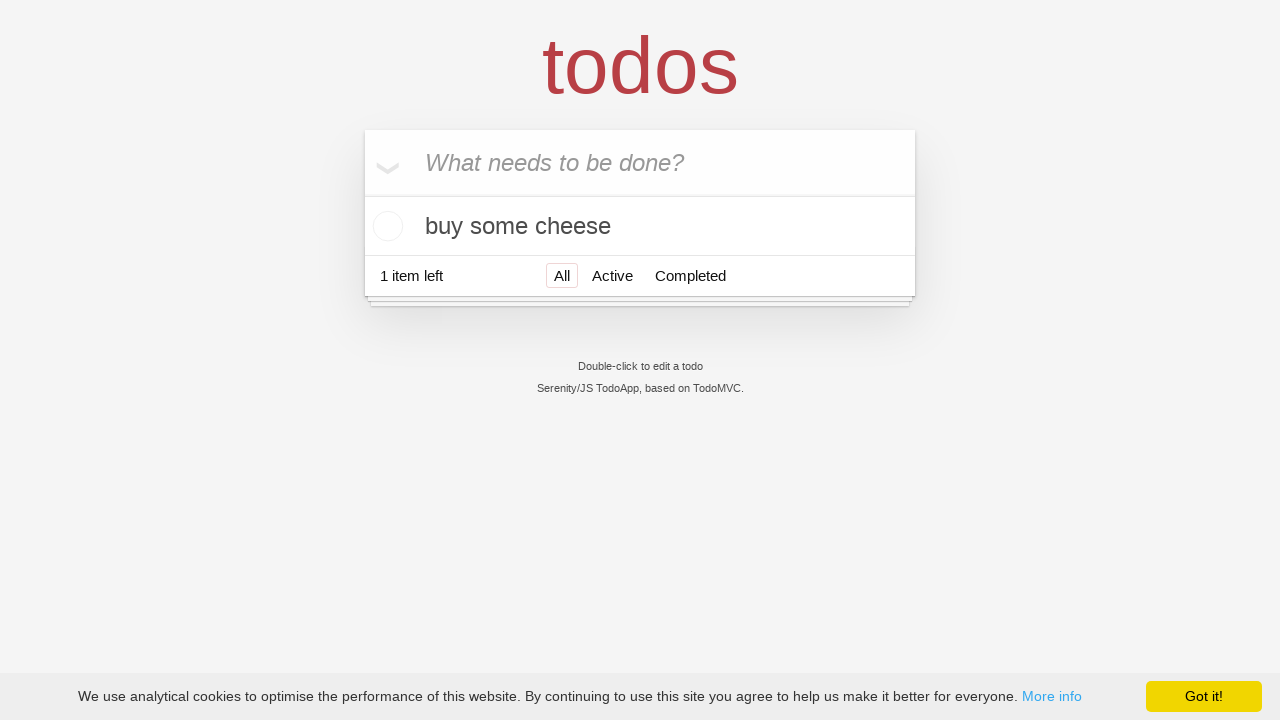

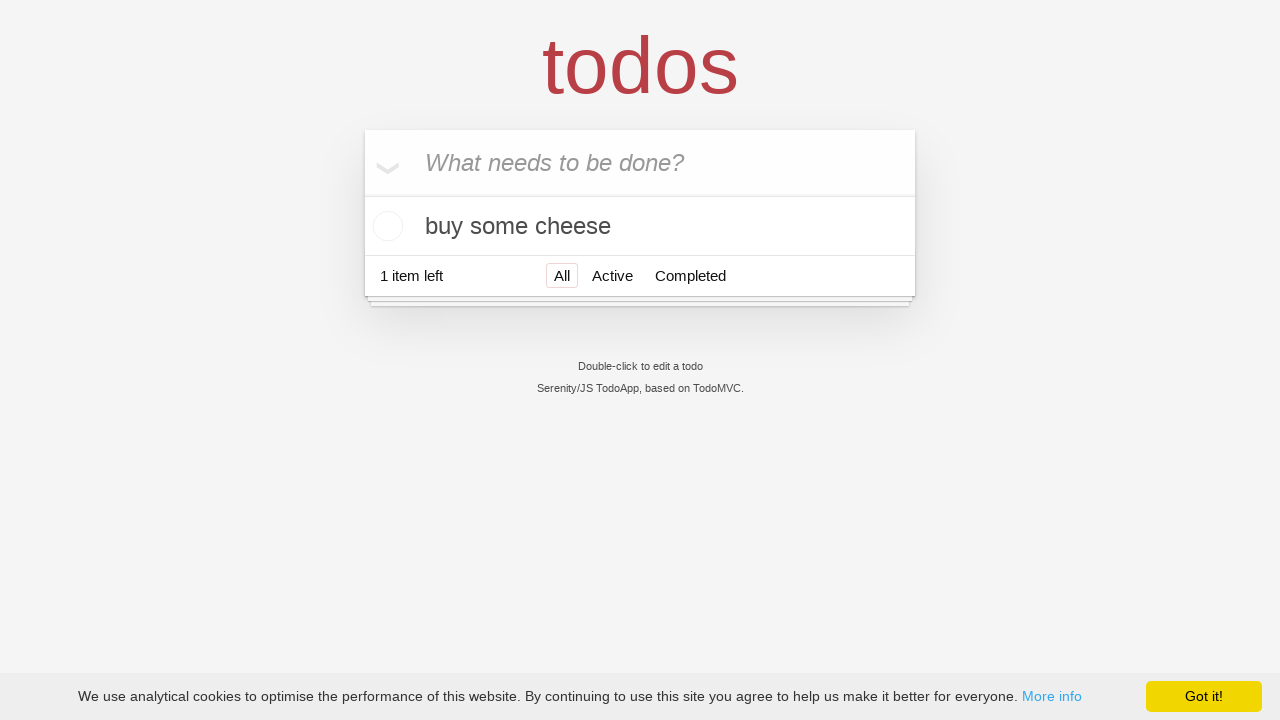